Tests browser window management by maximizing, minimizing, and setting fullscreen mode on the Agoda travel website

Starting URL: https://www.agoda.com/en-in/

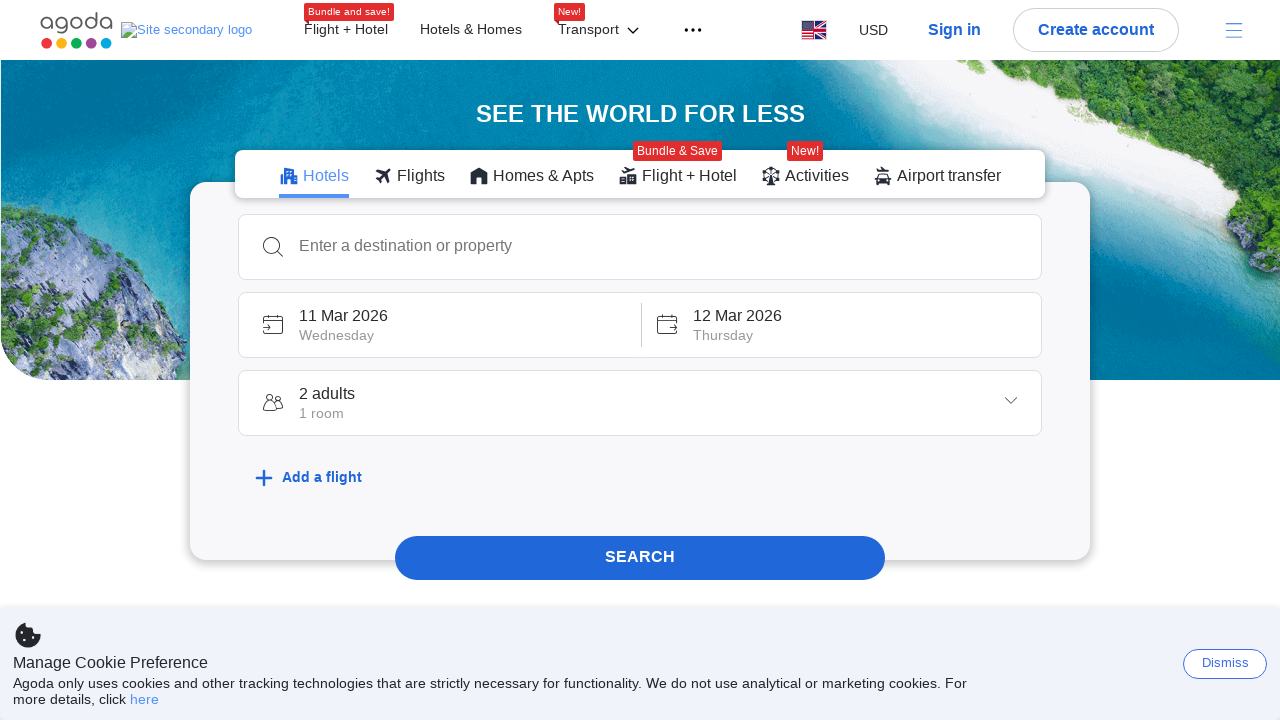

Set viewport to maximized size (1920x1080)
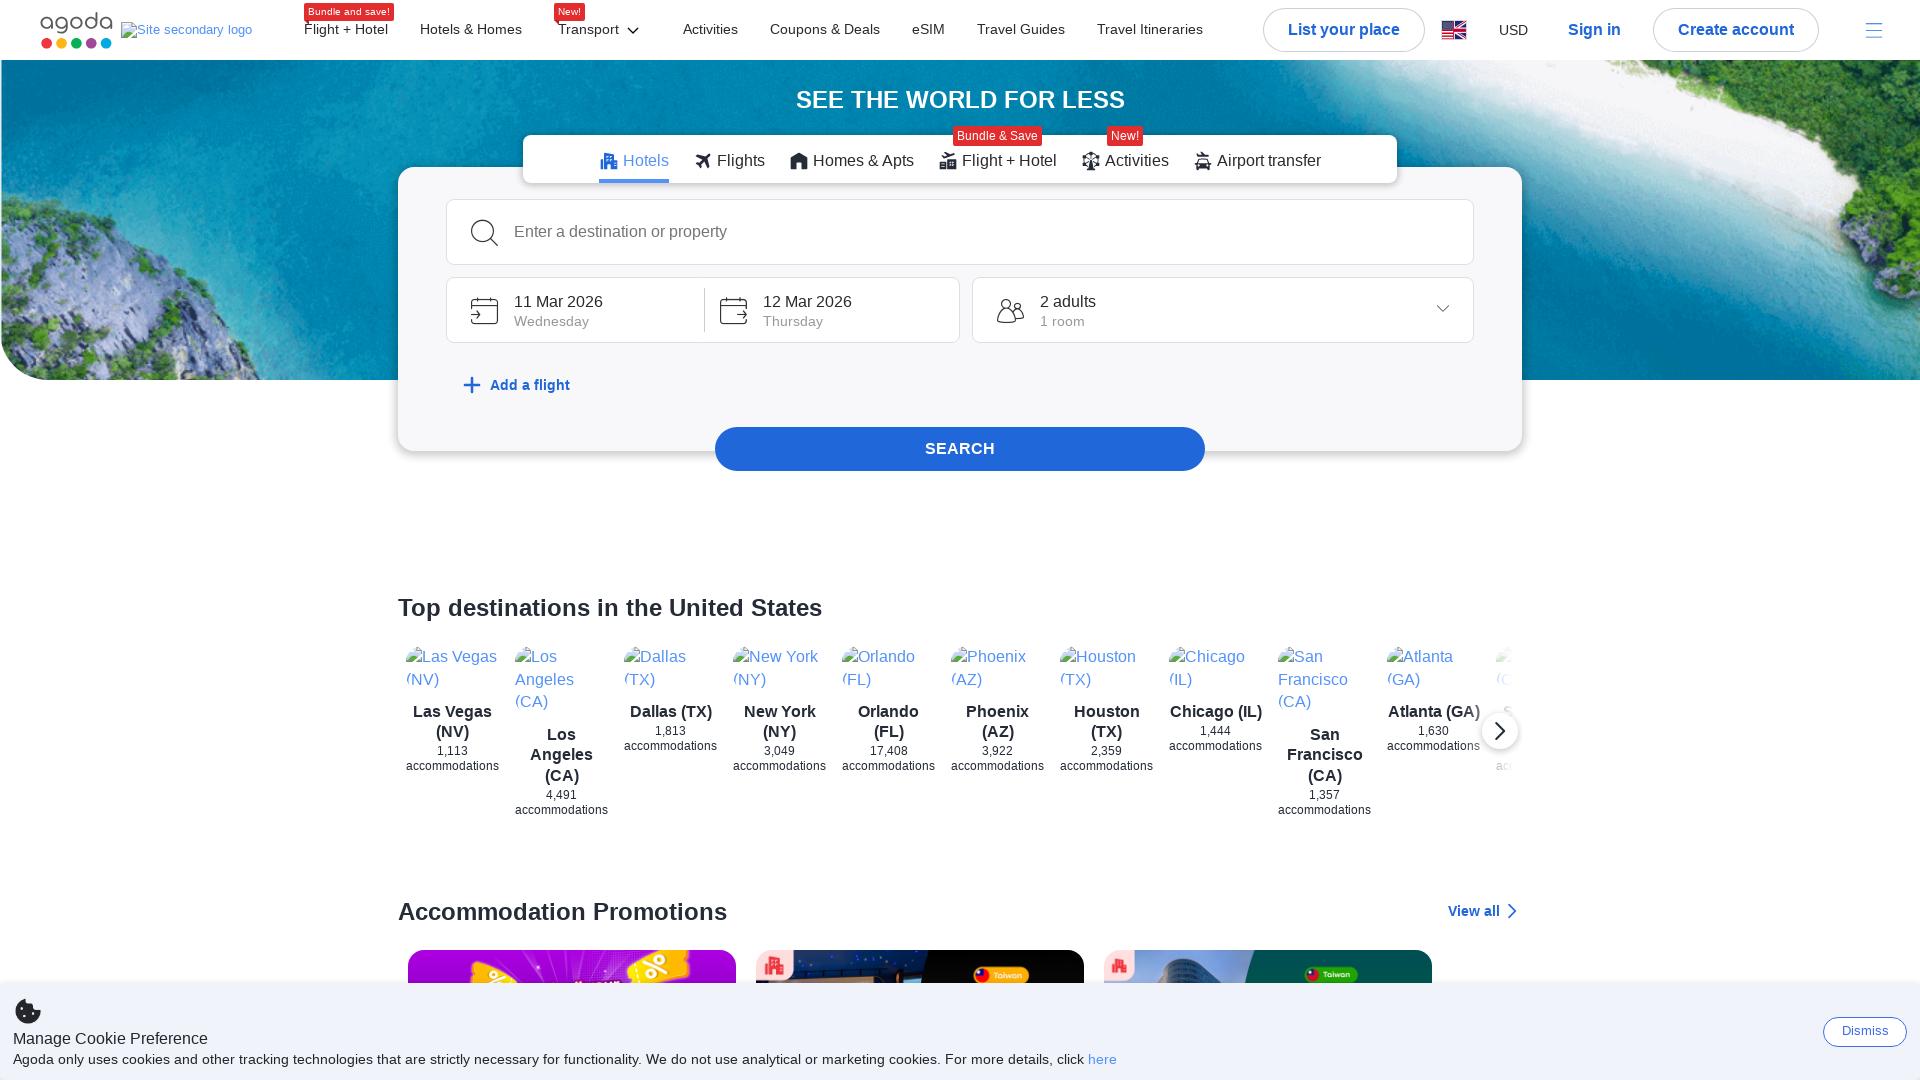

Set viewport to minimized size (800x600)
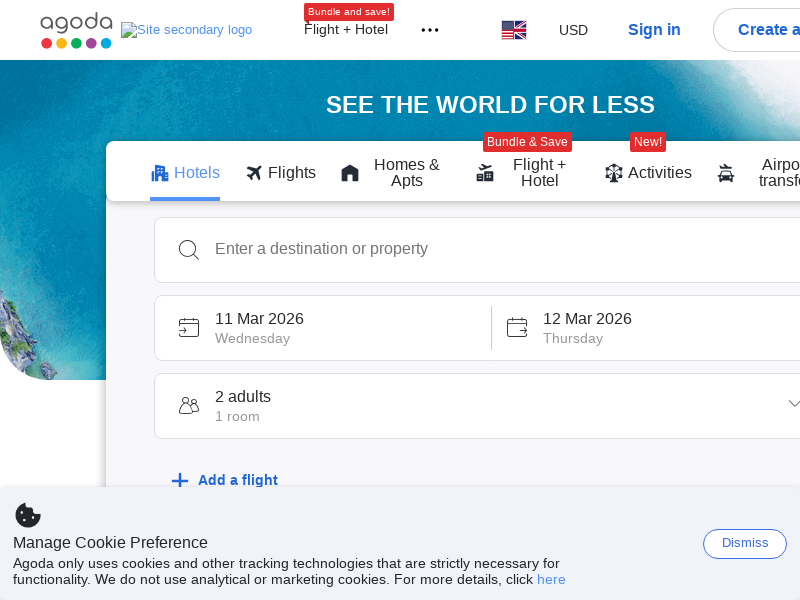

Set viewport to fullscreen-like size (1920x1080)
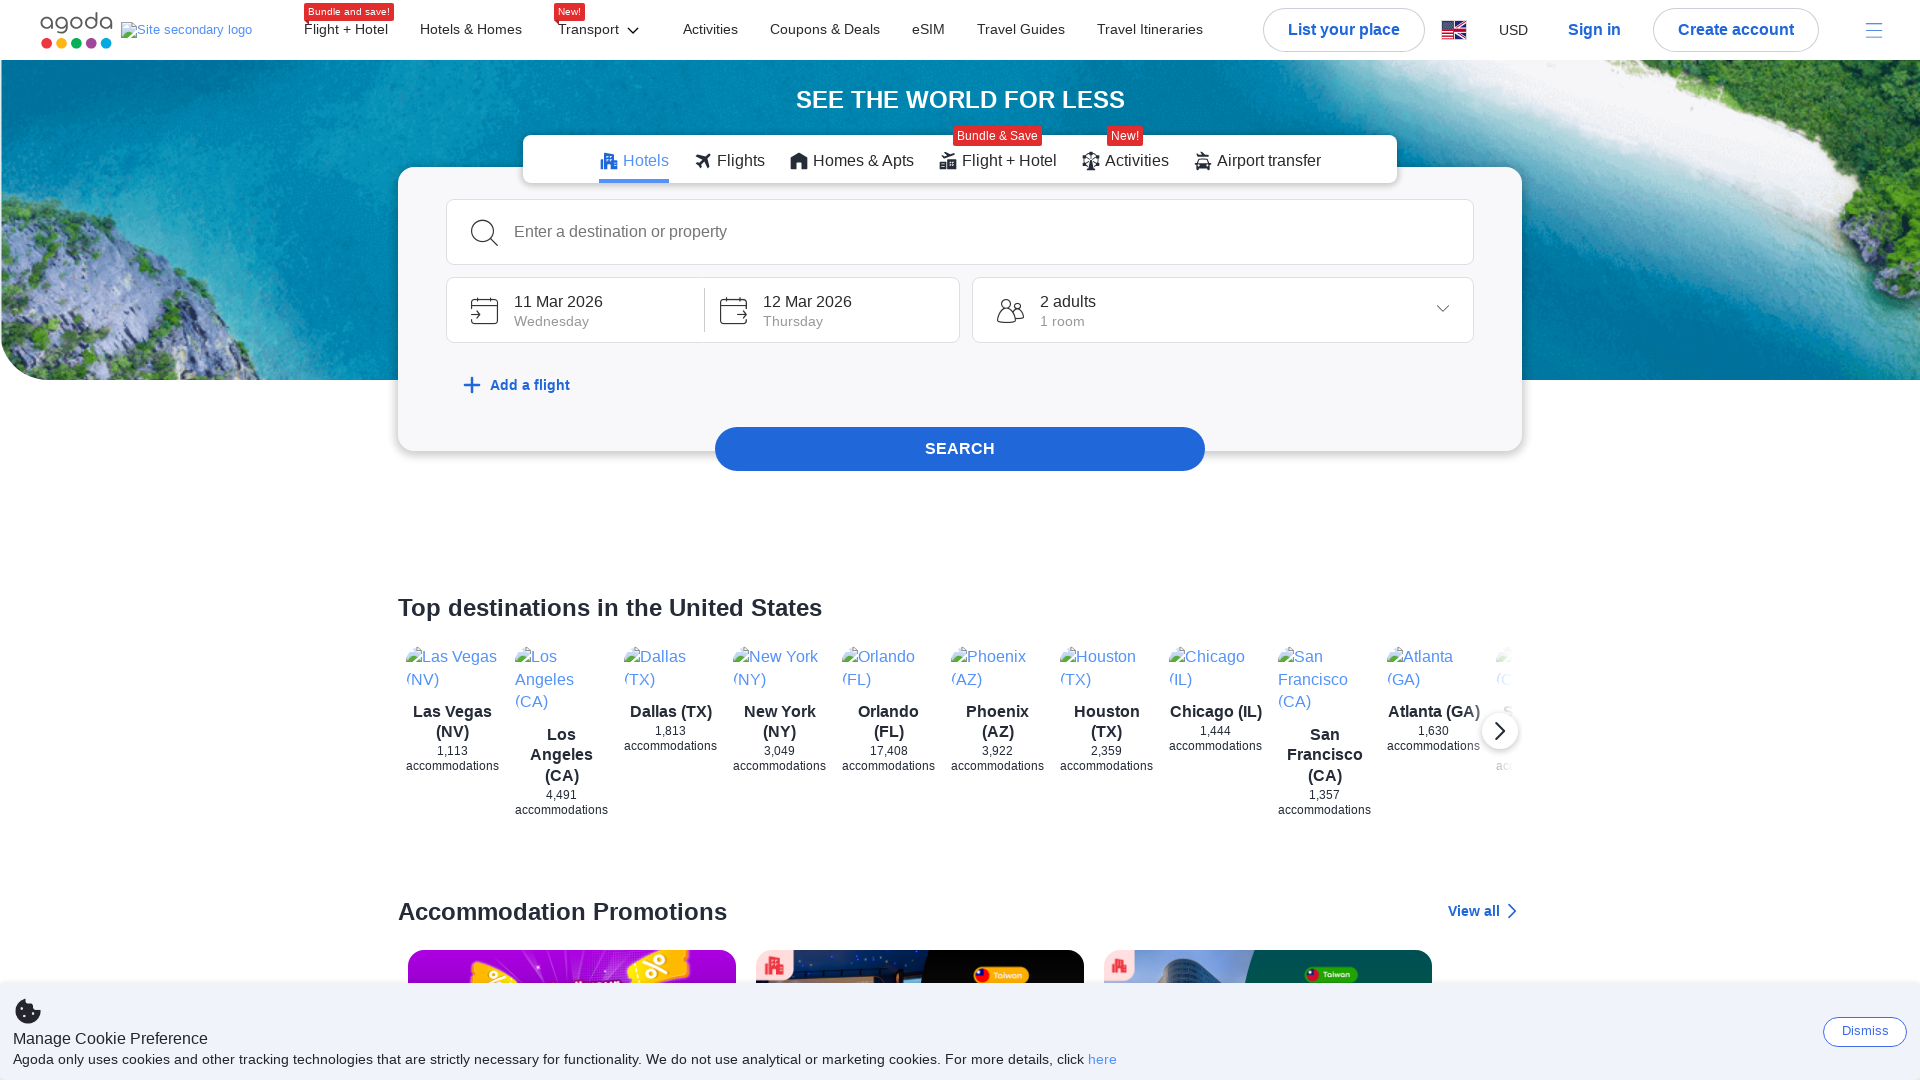

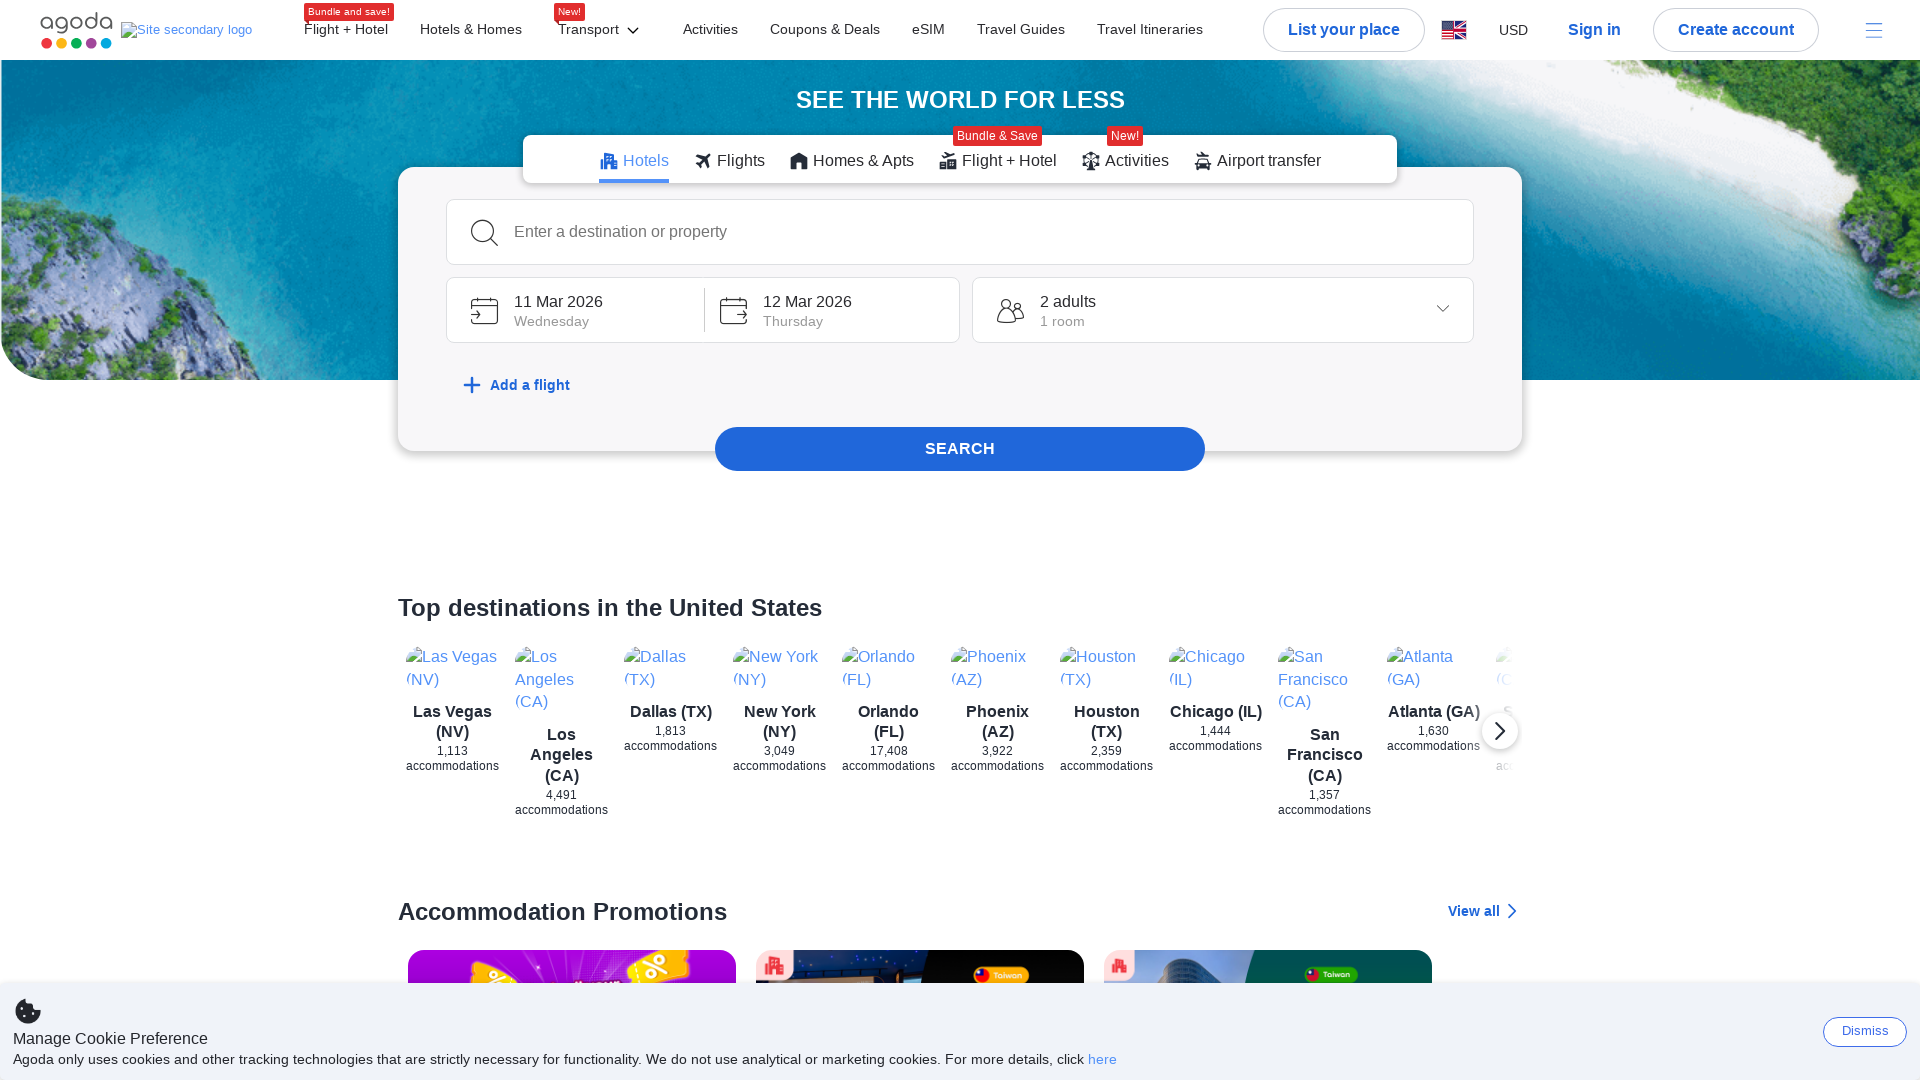